Opens the Salesforce Canada homepage and verifies the page loads successfully

Starting URL: https://www.salesforce.com/ca/?ir=1

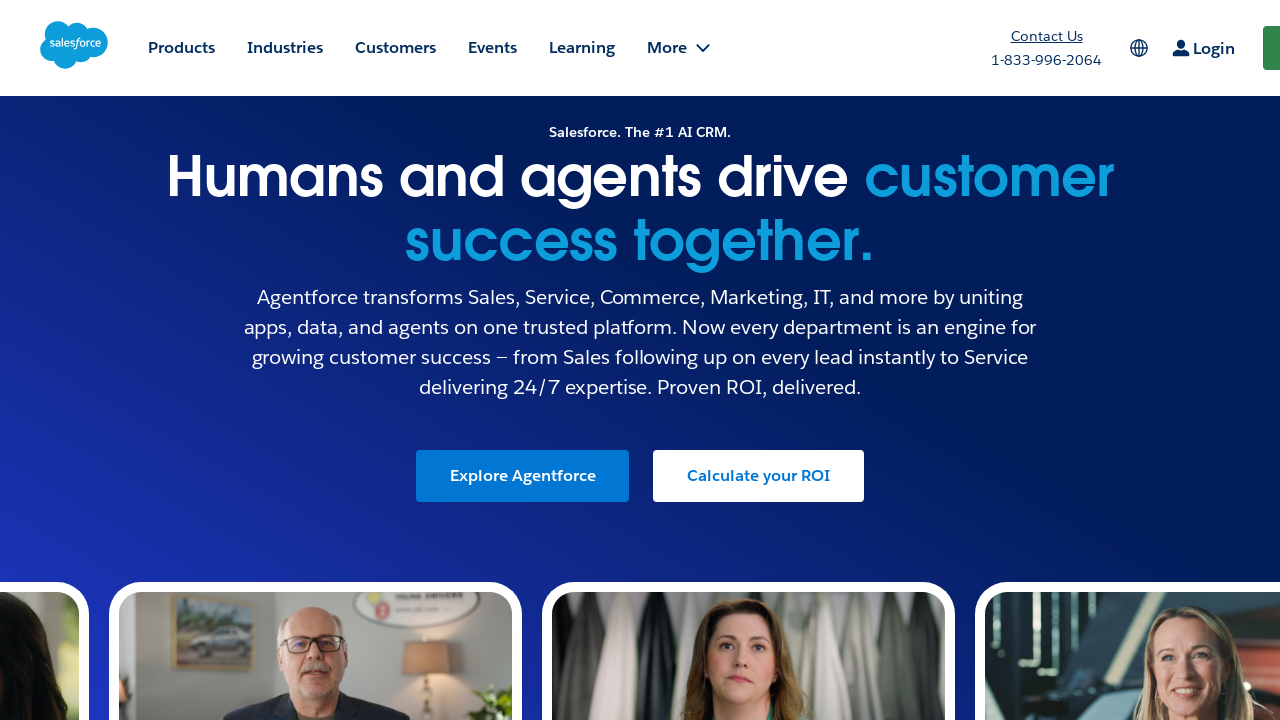

Waited for page DOM to finish loading
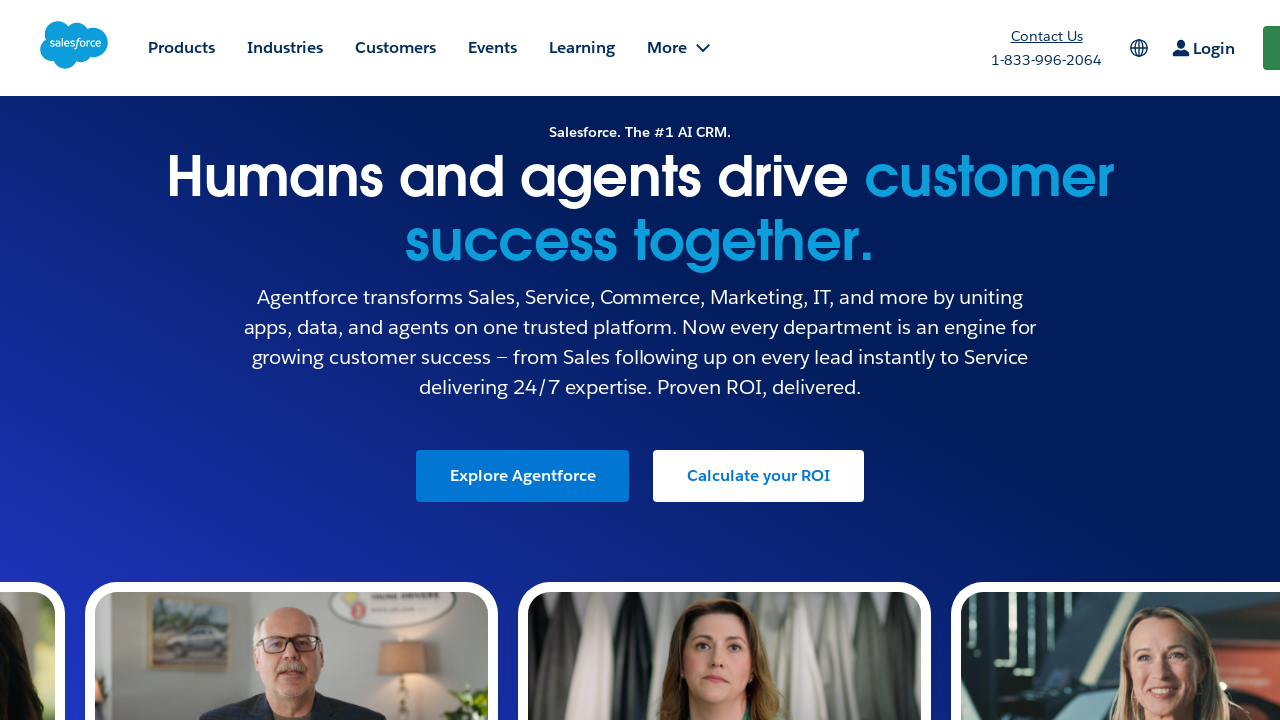

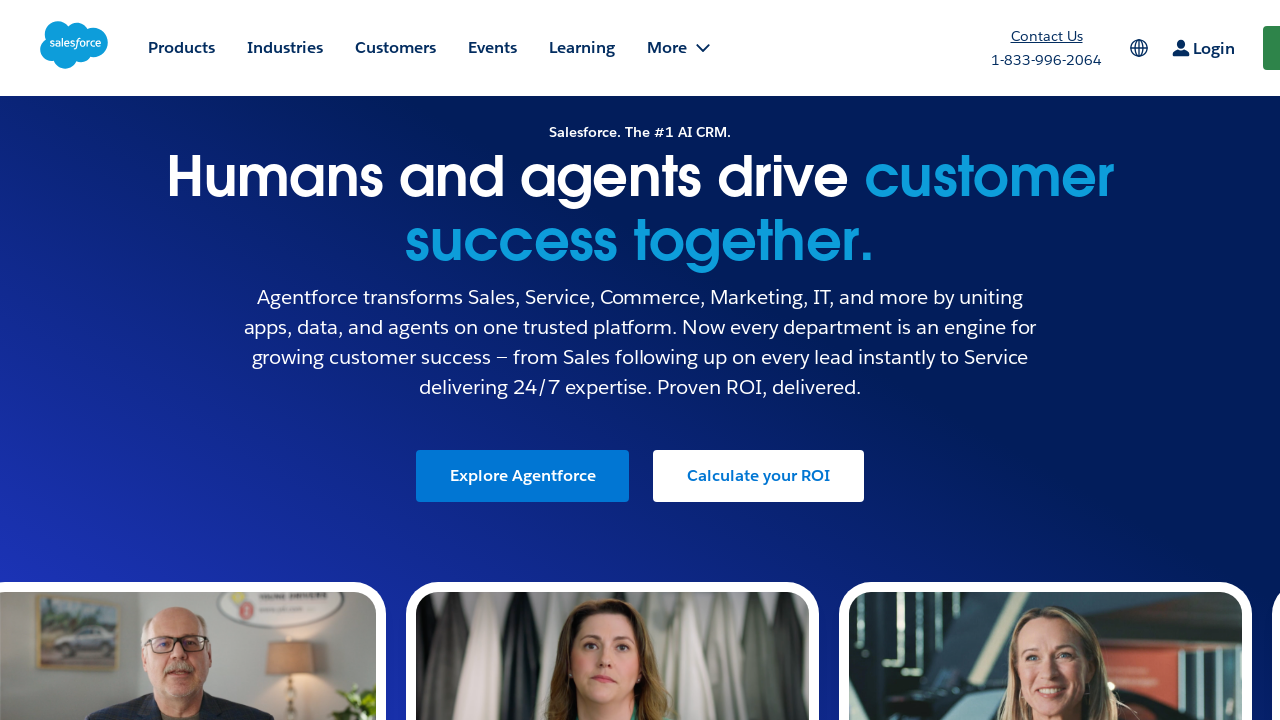